Fills out a text box form with user information and demonstrates keyboard actions by copying the current address to the permanent address field using Ctrl+A, Ctrl+C, and Ctrl+V

Starting URL: https://demoqa.com/text-box

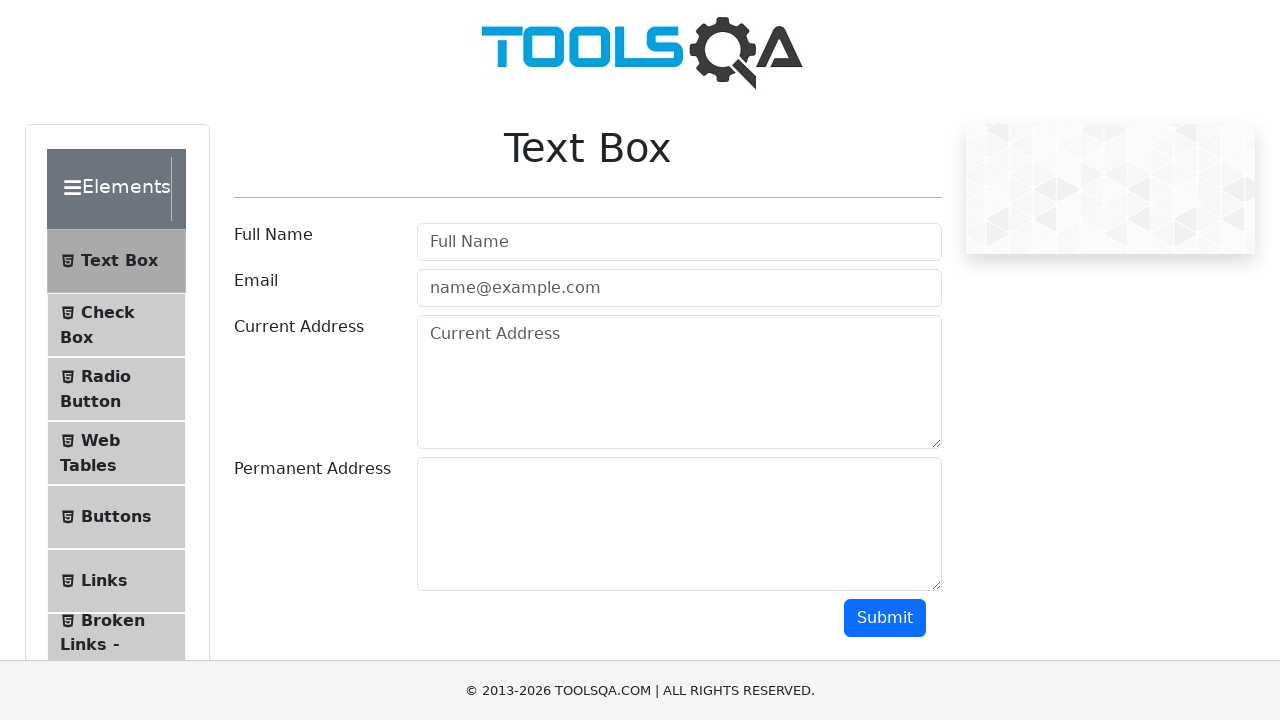

Scrolled down 300px to view the text box form
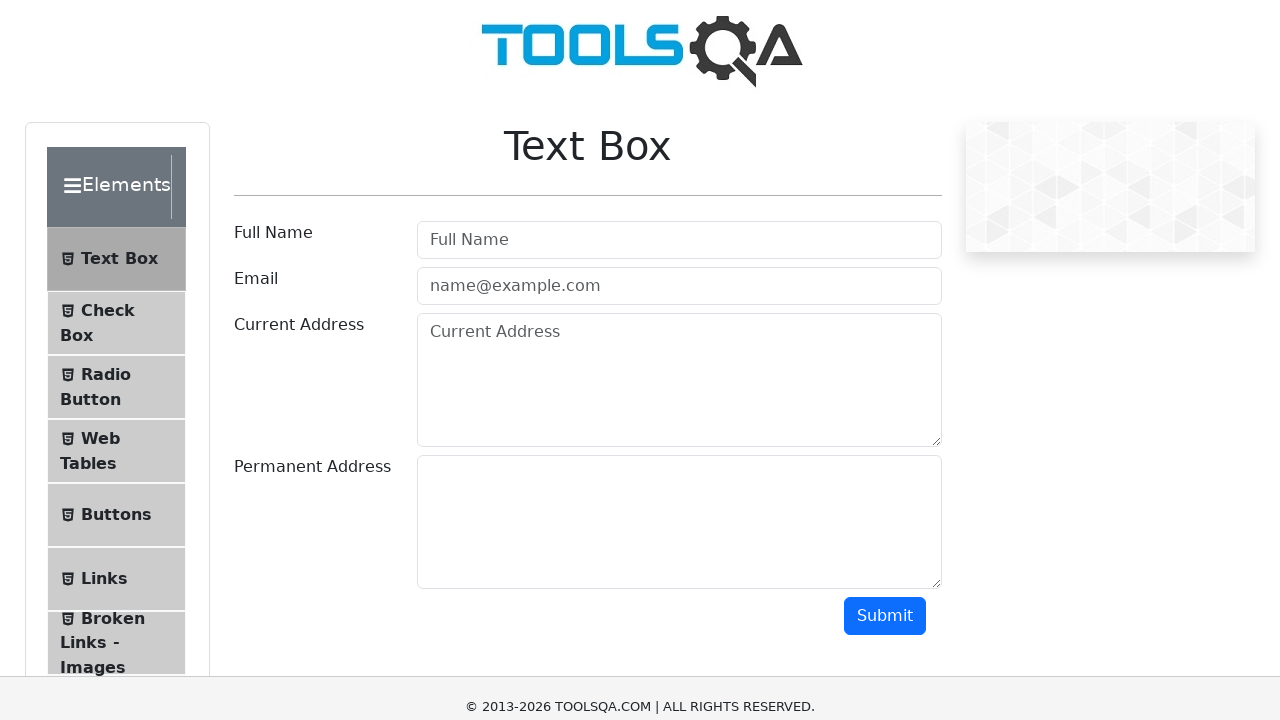

Filled full name field with 'Mr.Peter Haynes' on #userName
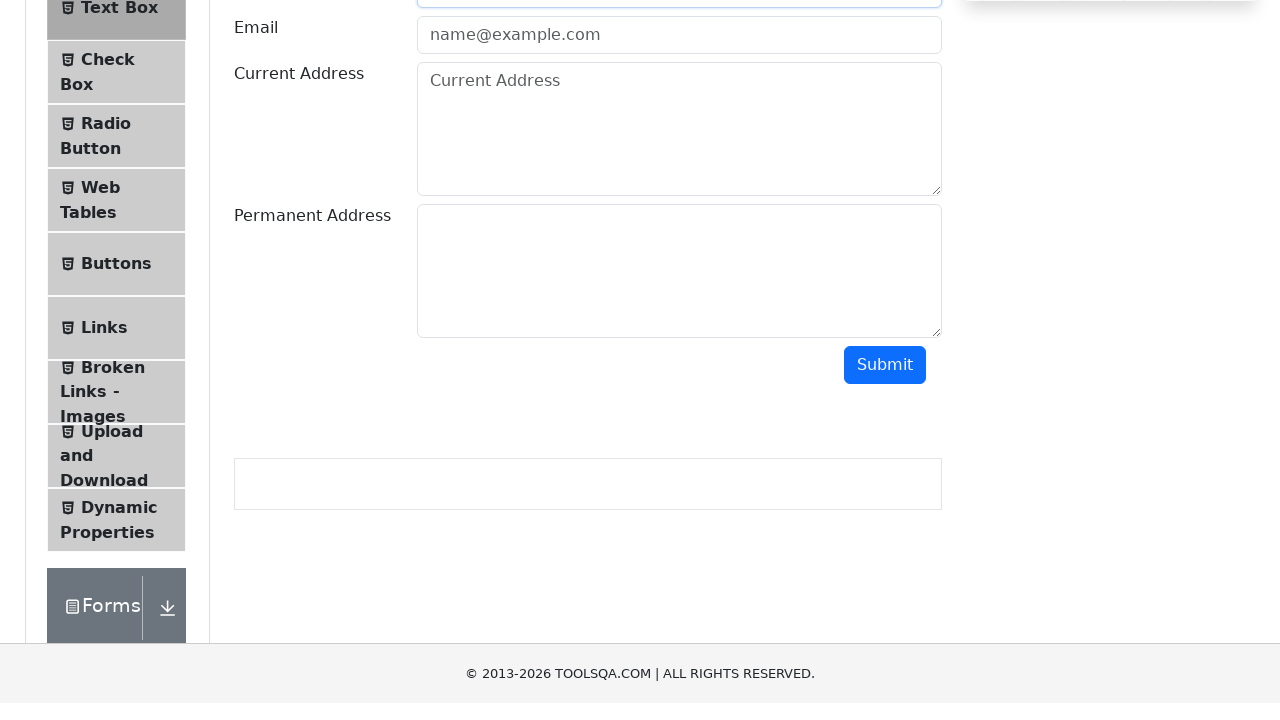

Filled email field with 'PeterHaynes@toolsqa.com' on #userEmail
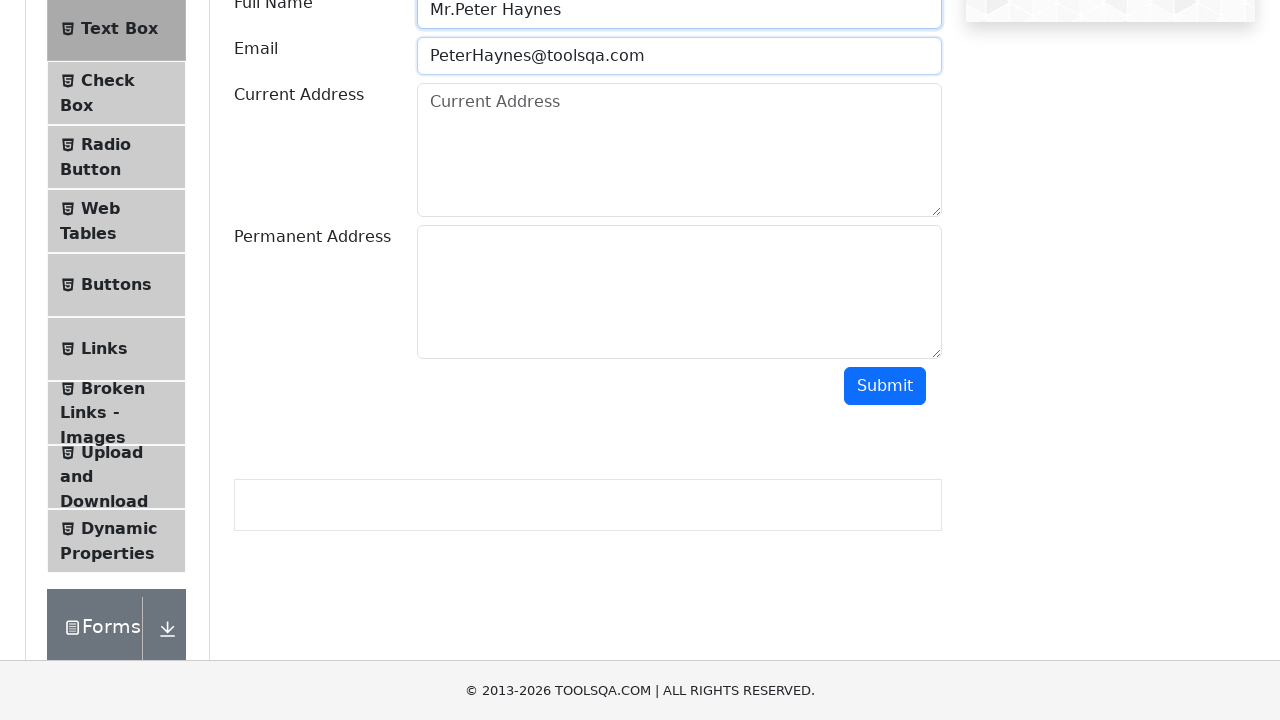

Filled current address field with '43 School Lane London EC71 9GO' on #currentAddress
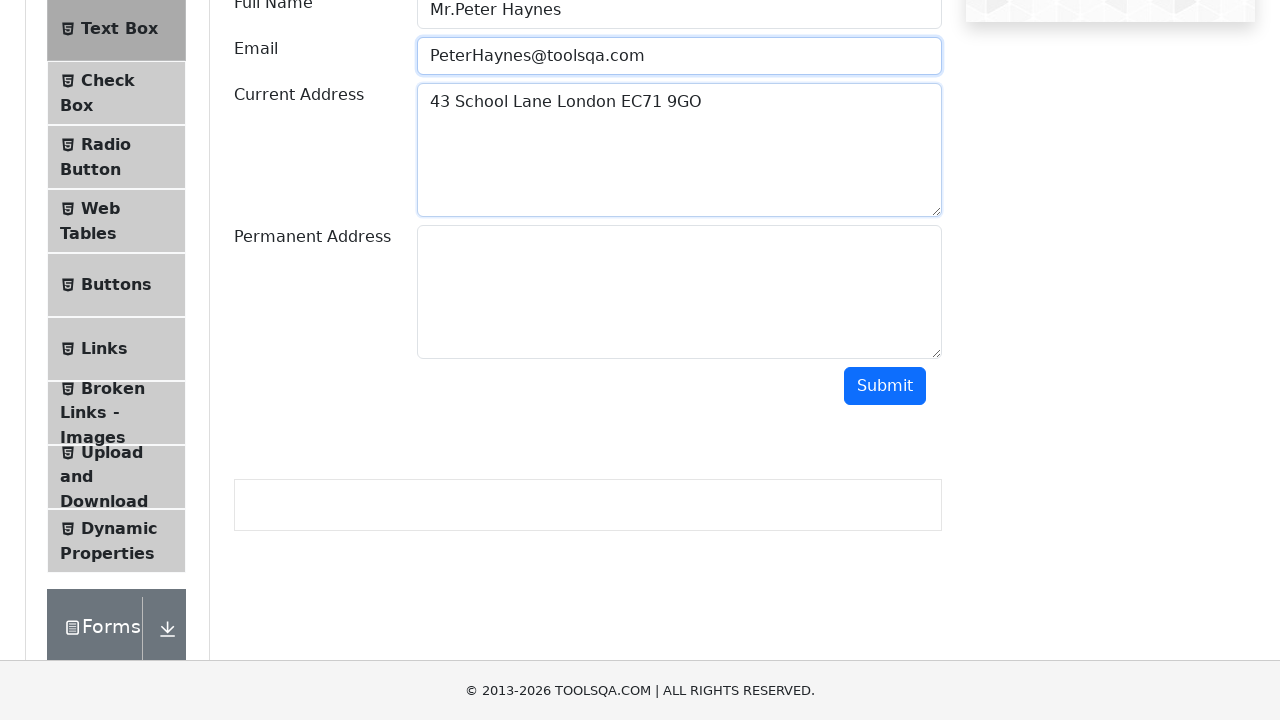

Focused on current address field on #currentAddress
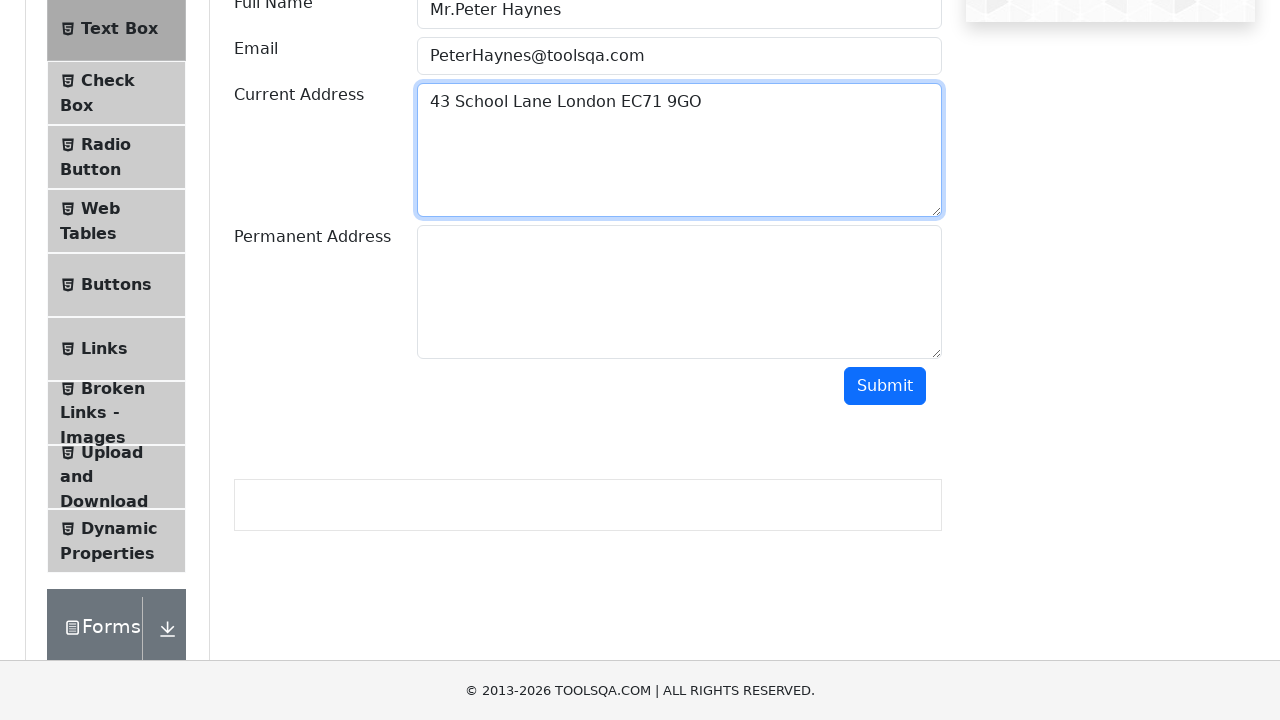

Selected all text in current address field using Ctrl+A
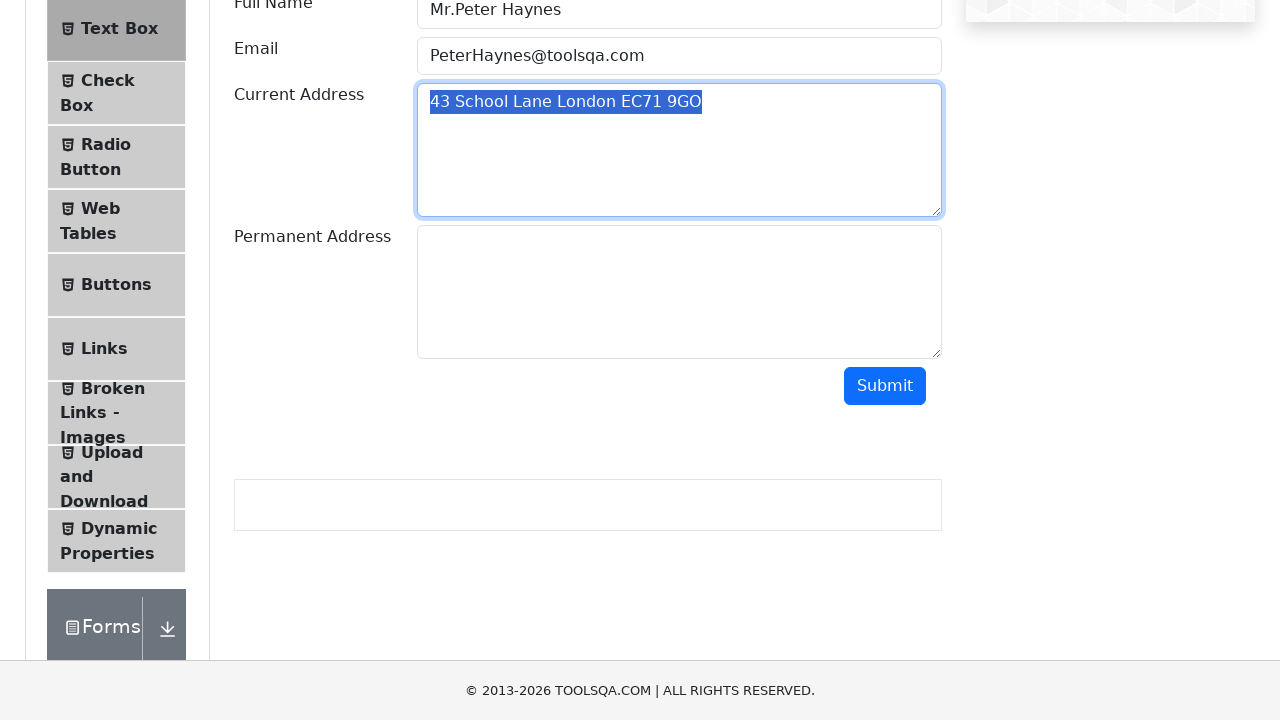

Copied selected address text using Ctrl+C
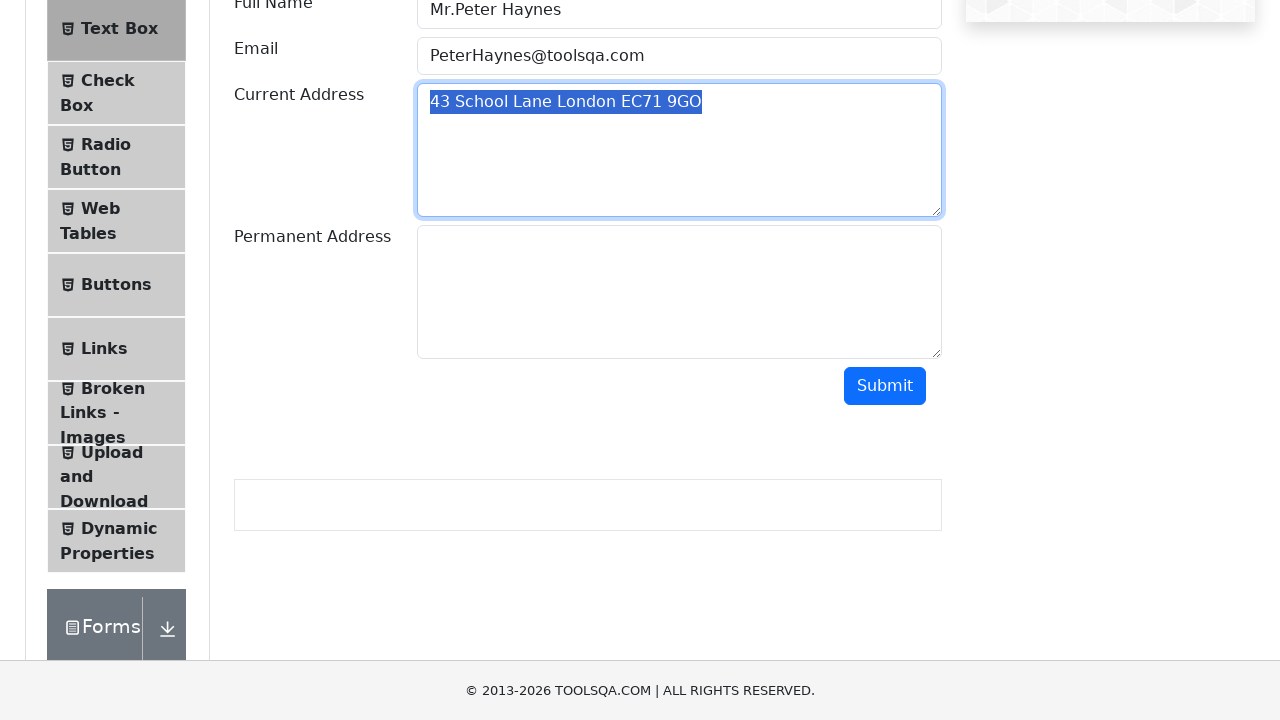

Pressed Tab to navigate to permanent address field
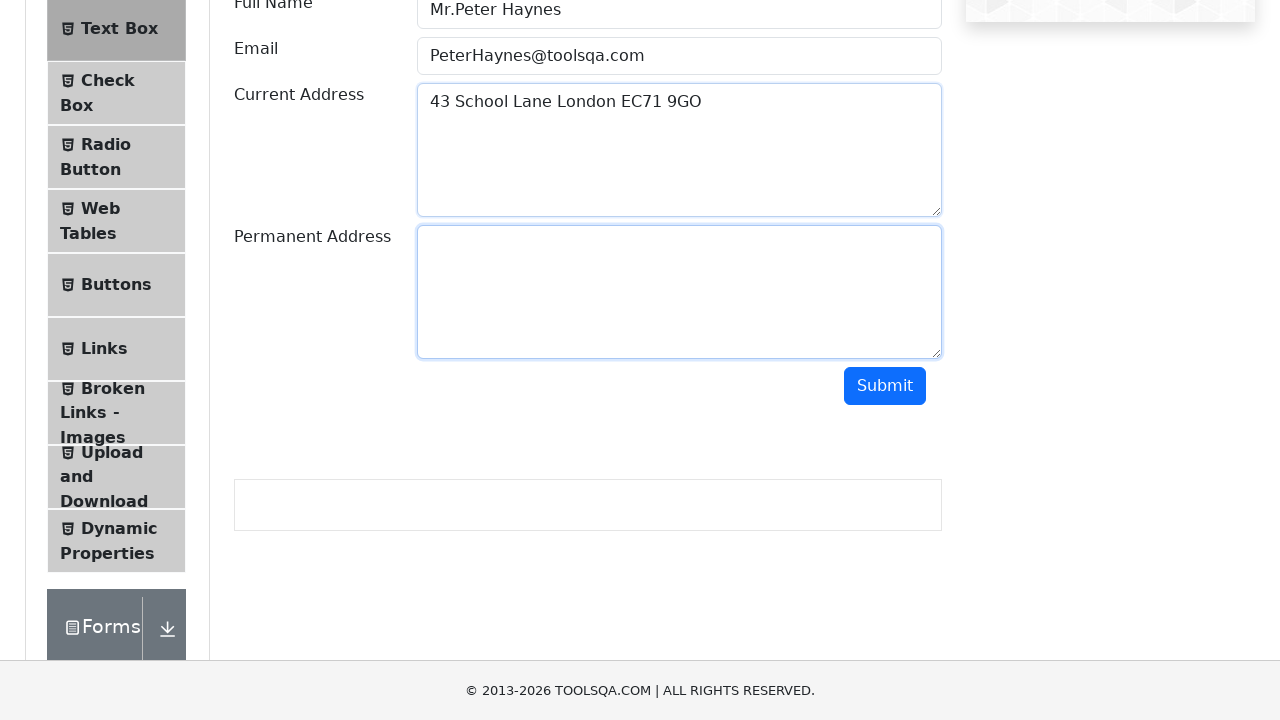

Pasted copied address to permanent address field using Ctrl+V
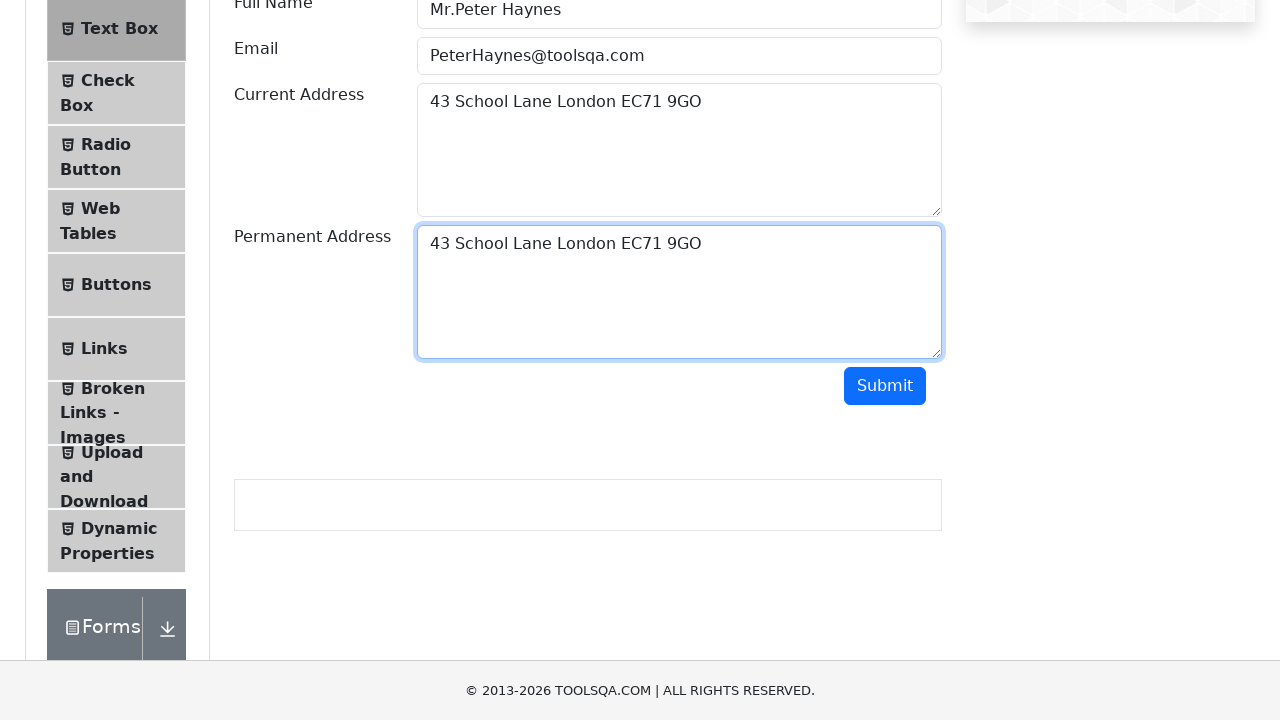

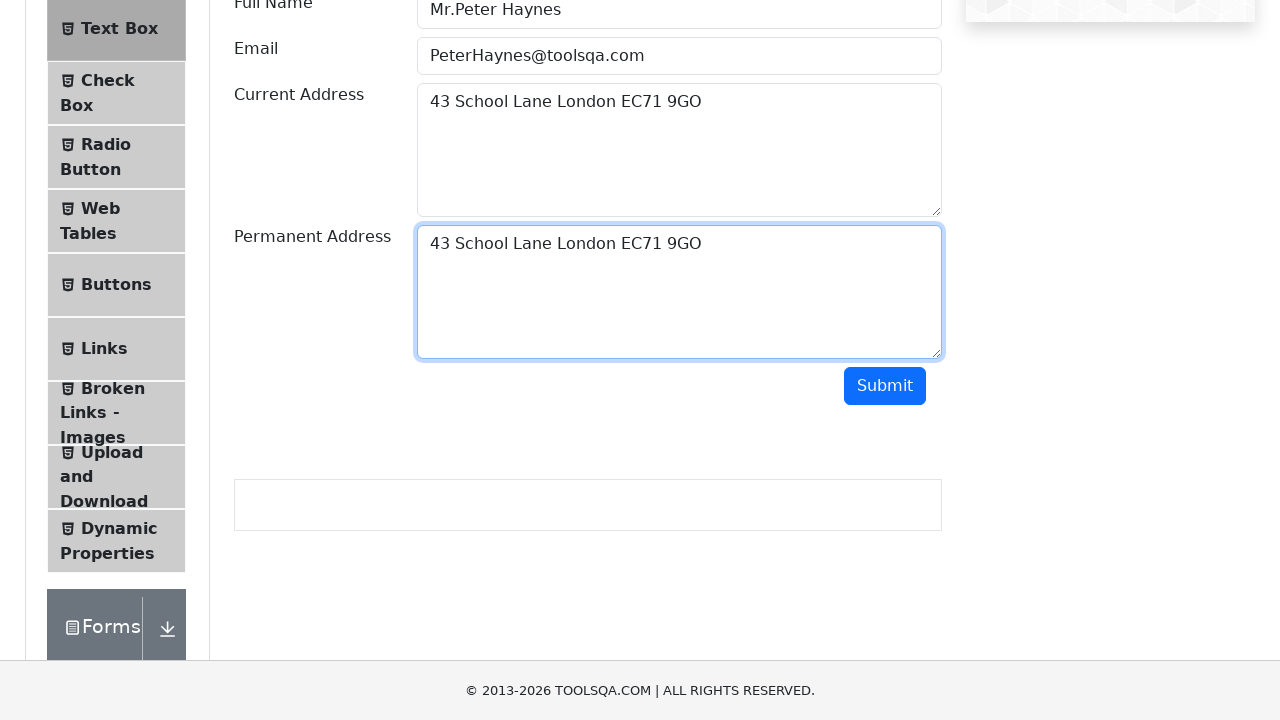